Navigates to Python.org, scrolls to the Success Stories section, and verifies the text is visible

Starting URL: https://www.python.org

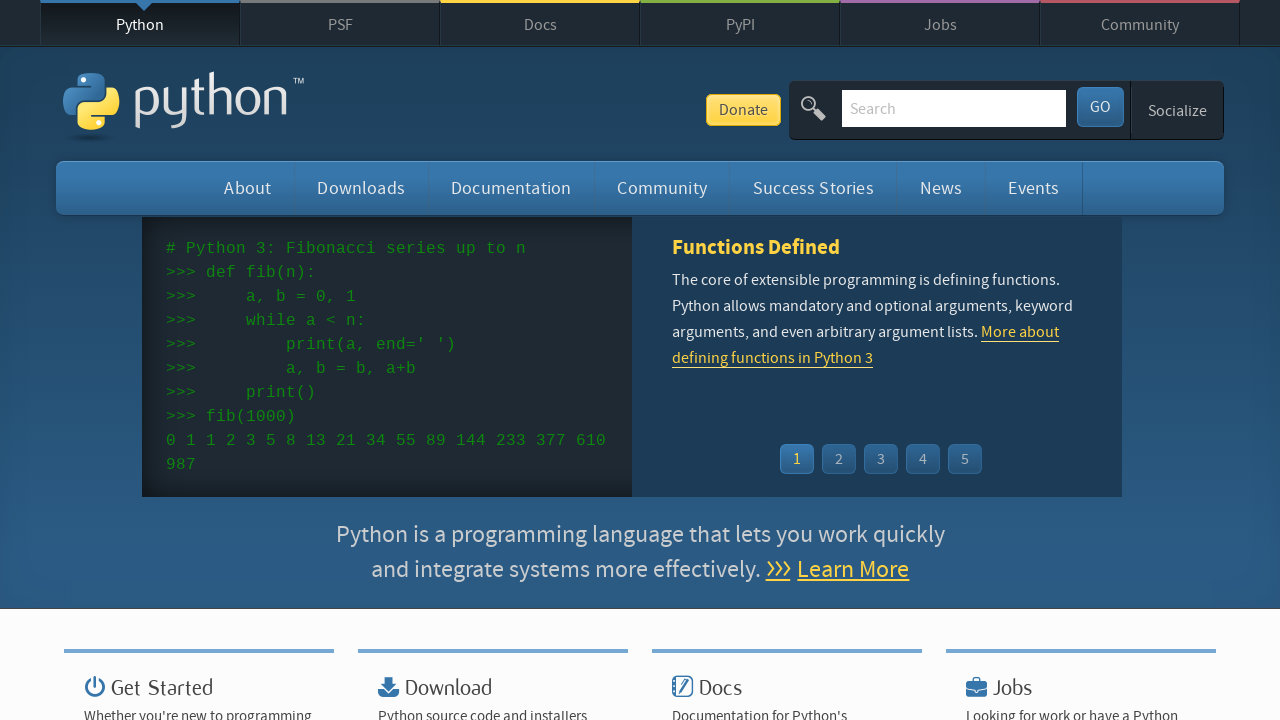

Navigated to https://www.python.org
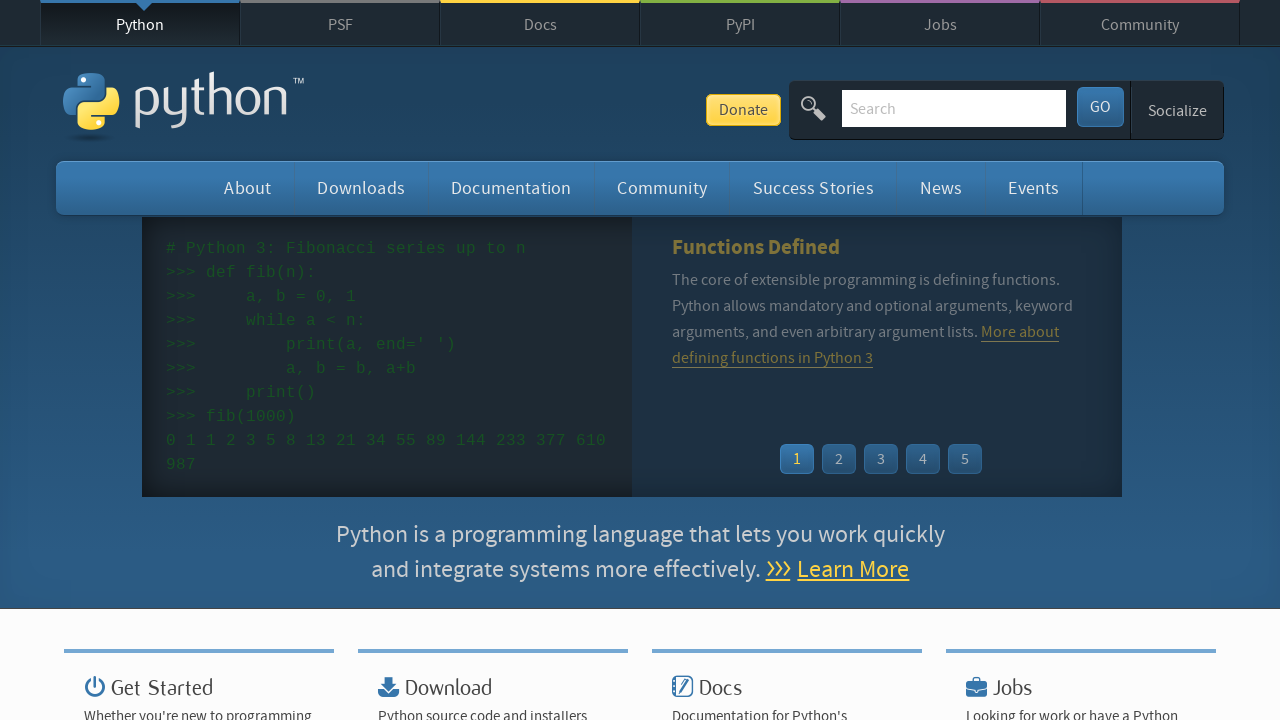

Located the Success Stories heading element
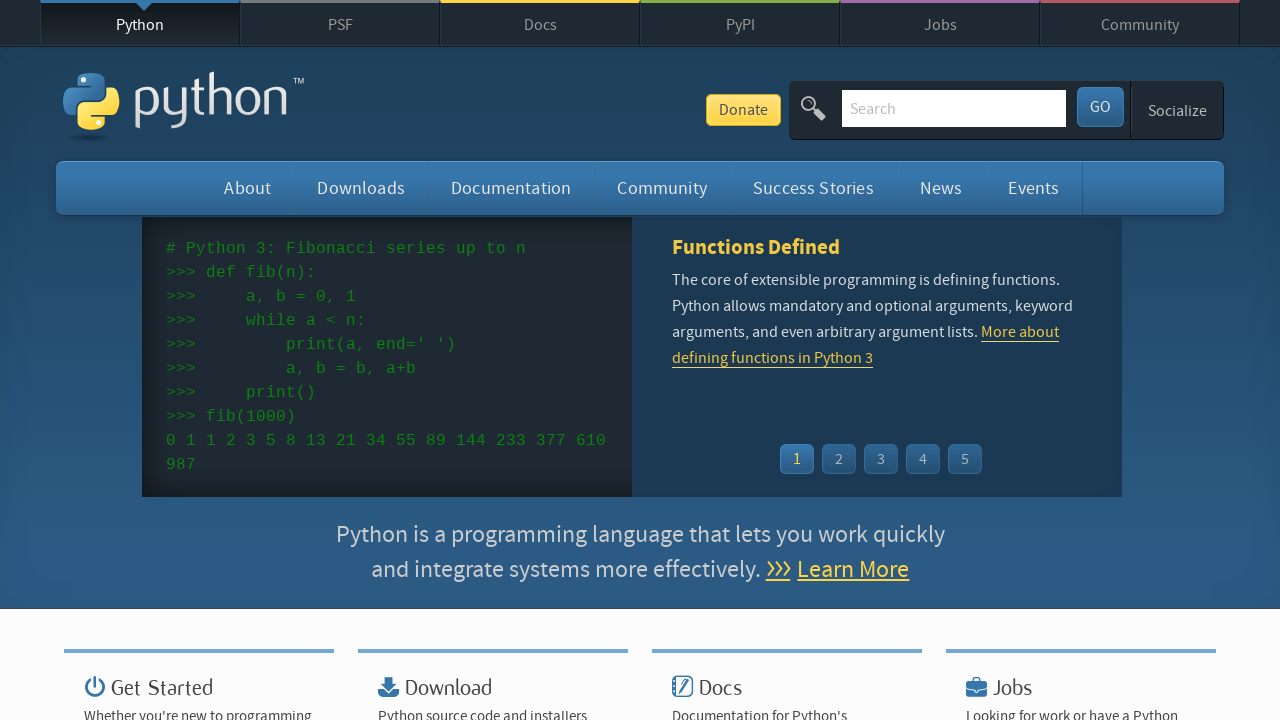

Scrolled to the Success Stories section
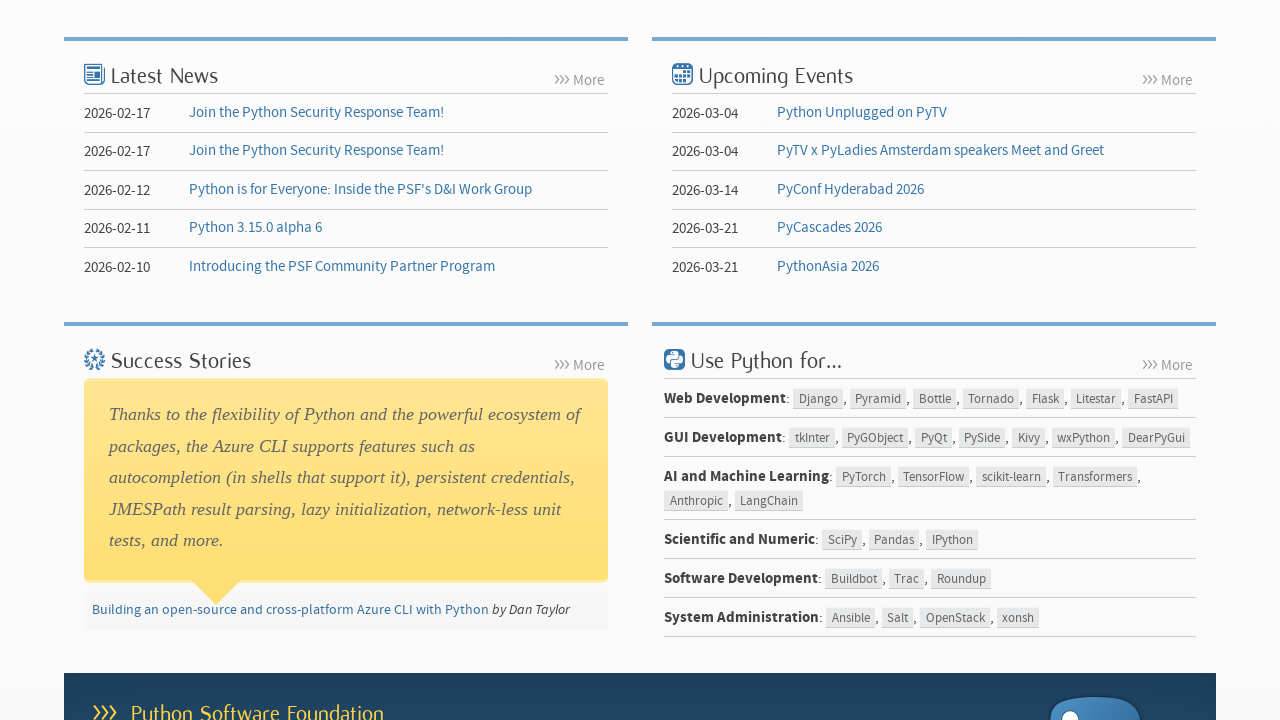

Verified that the Success Stories text is visible
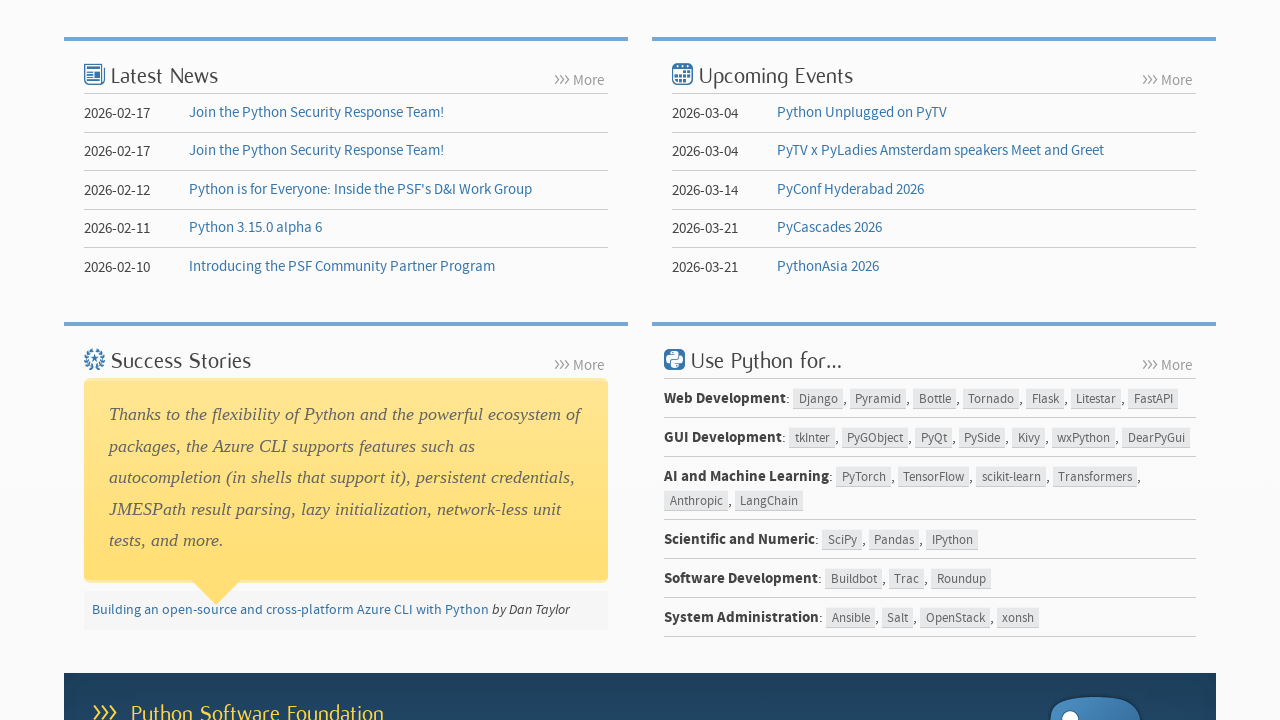

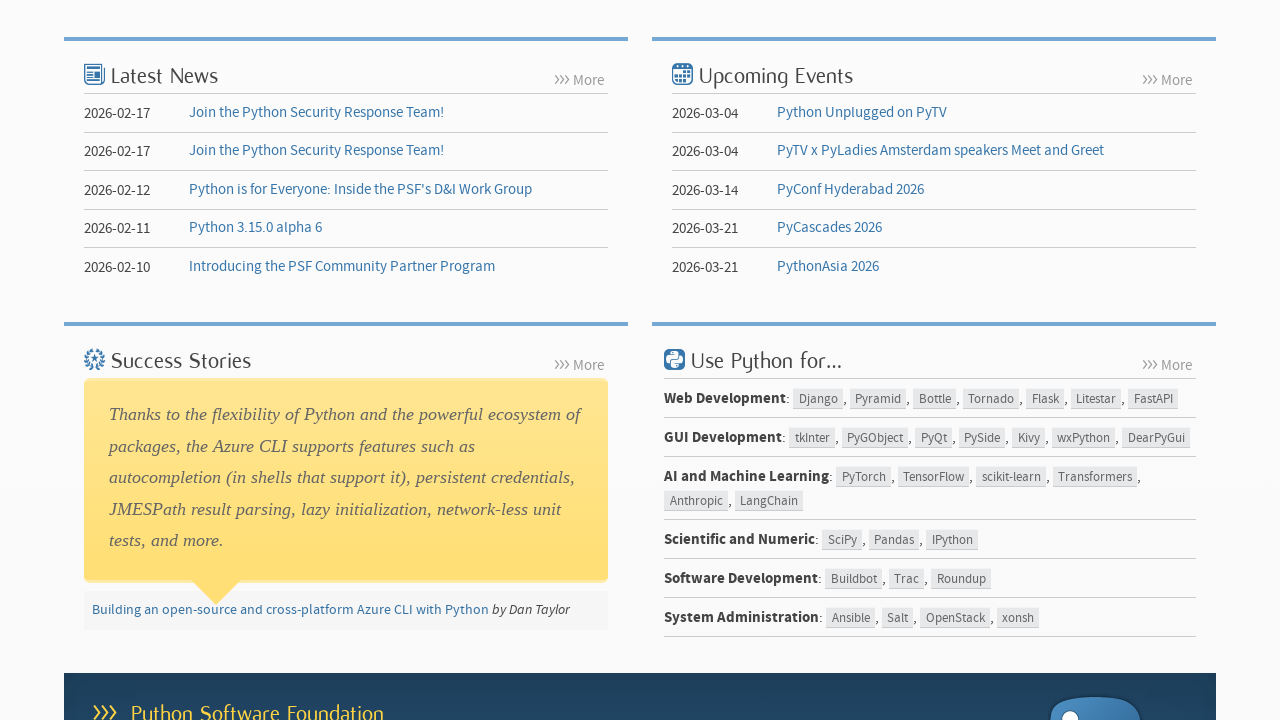